Tests basic browser navigation by visiting the homepage, navigating to the TinyMCE page, and then navigating back to the homepage

Starting URL: https://the-internet.herokuapp.com/

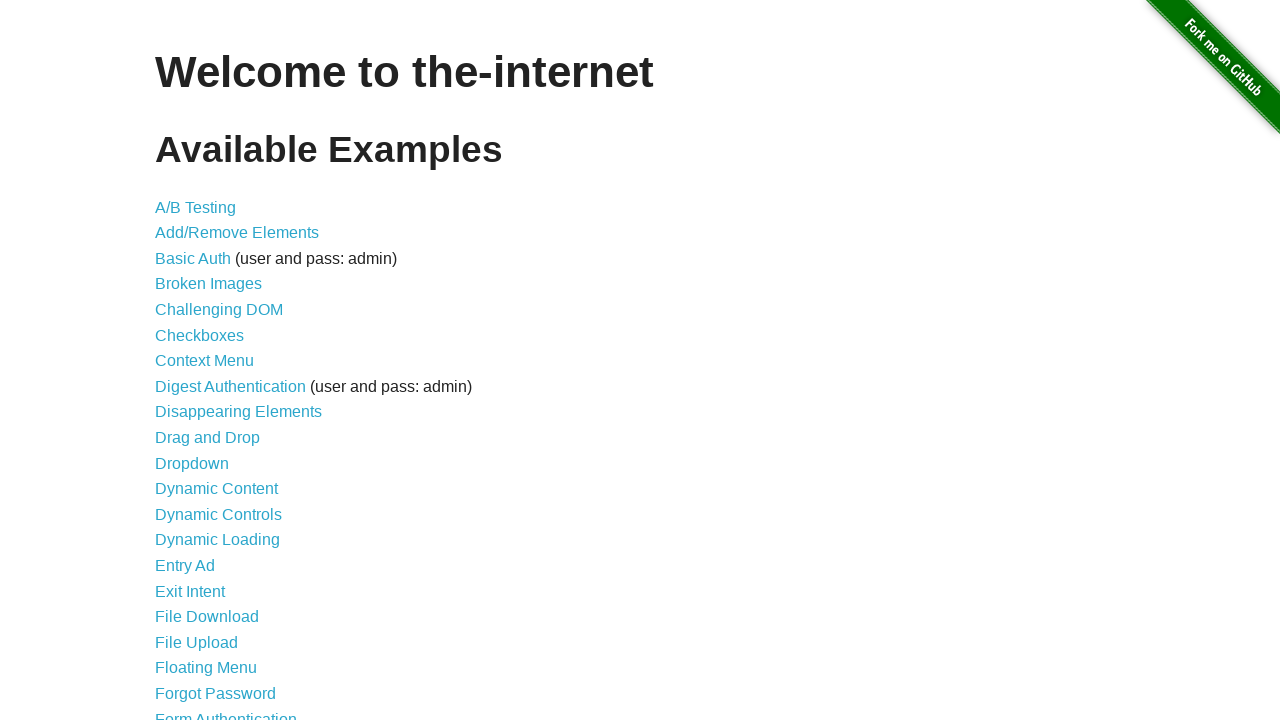

Navigated to TinyMCE page
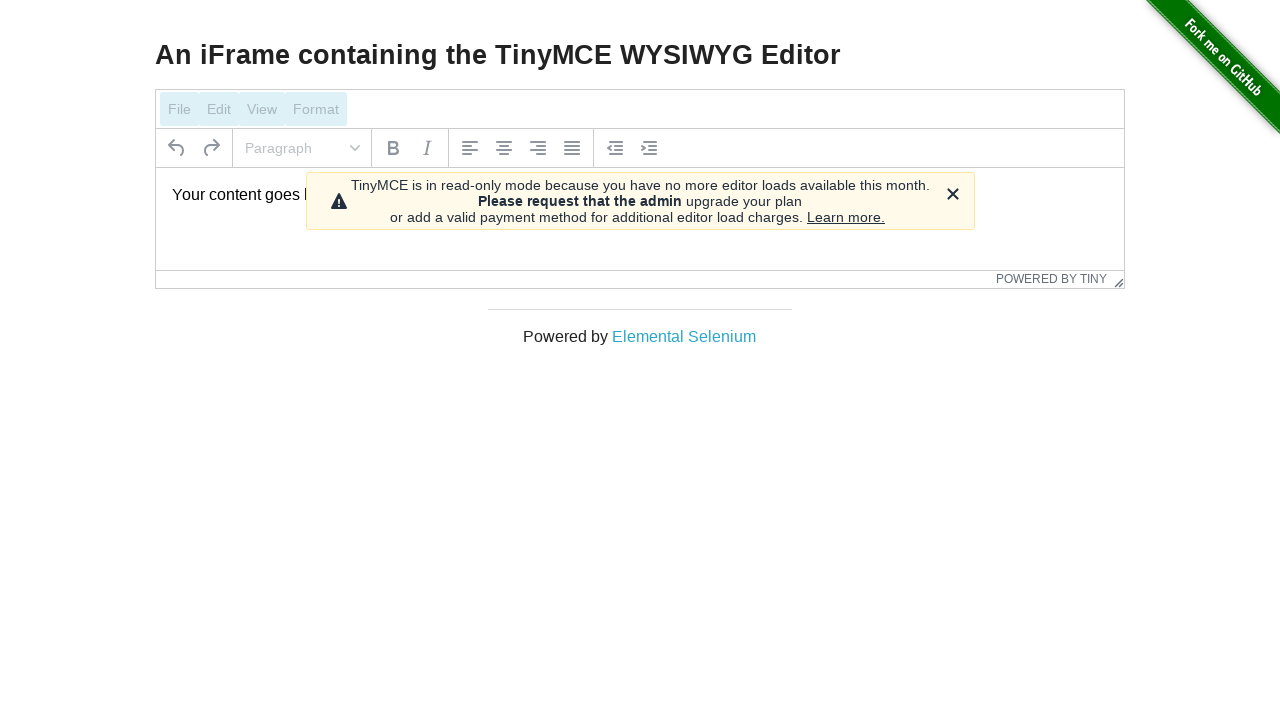

Navigated back to previous page
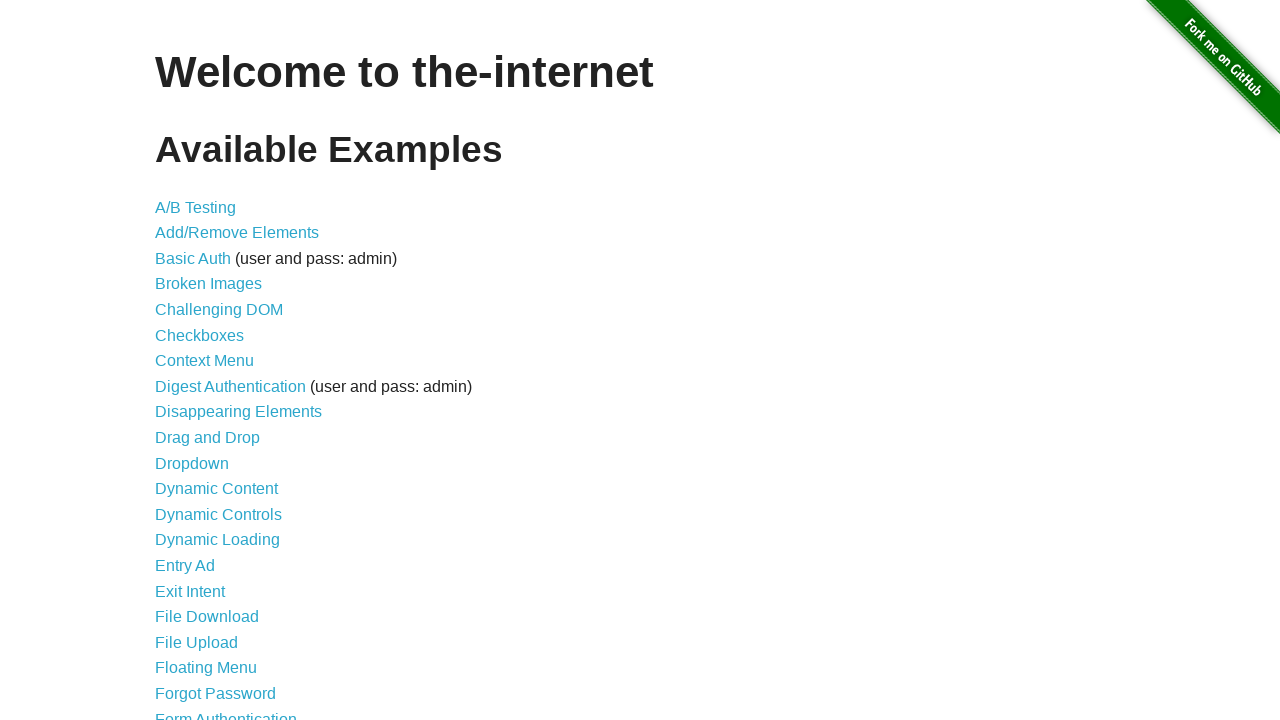

Verified main page loaded with h1 heading present
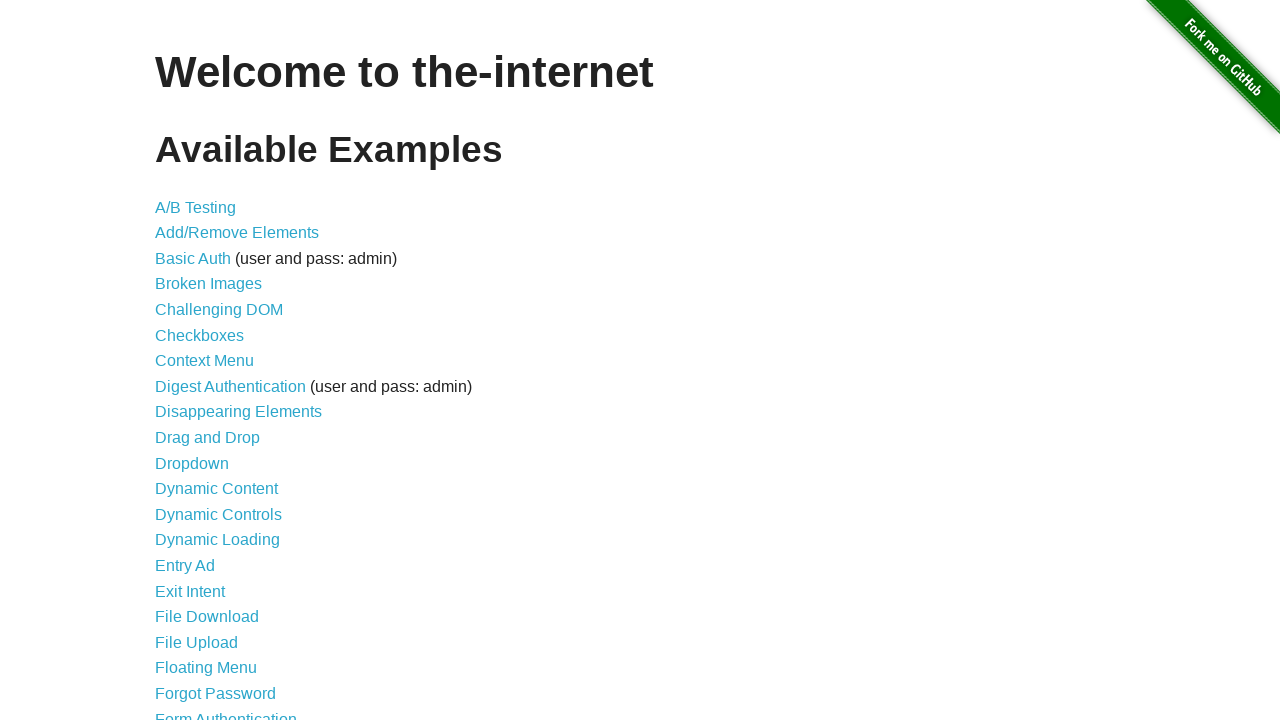

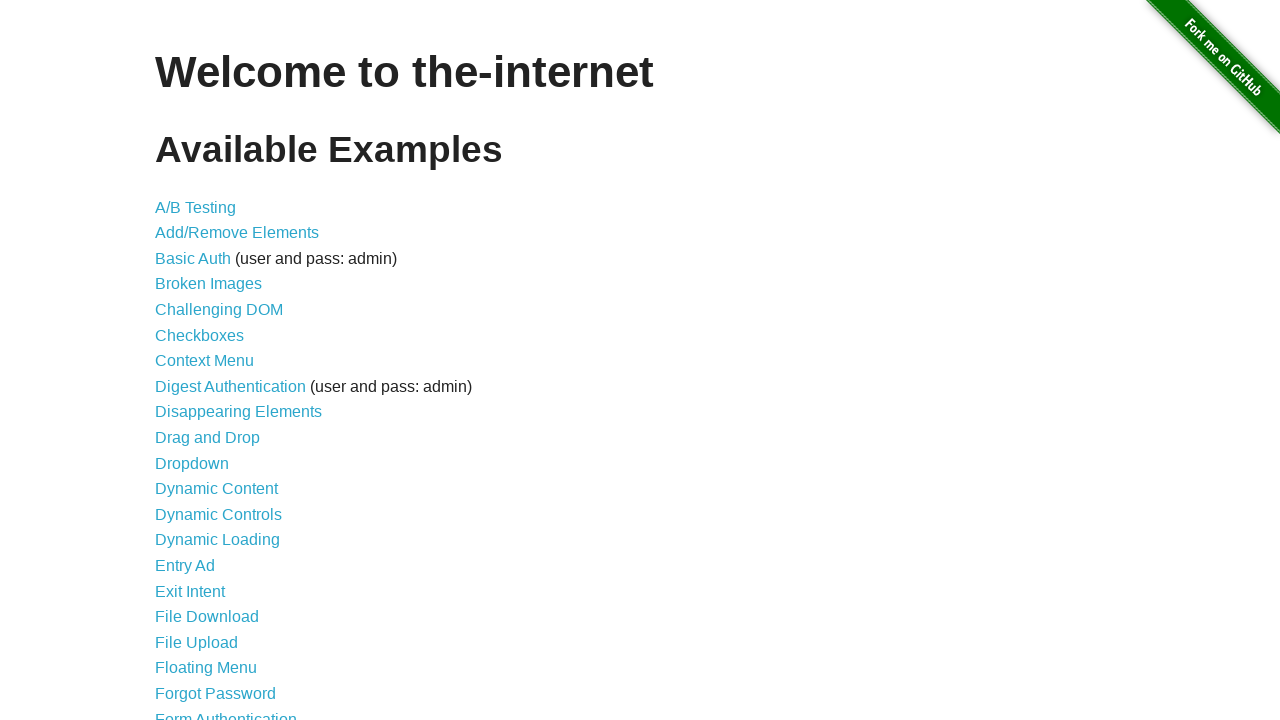